Tests marking individual items as complete by clicking their toggle checkboxes

Starting URL: https://demo.playwright.dev/todomvc

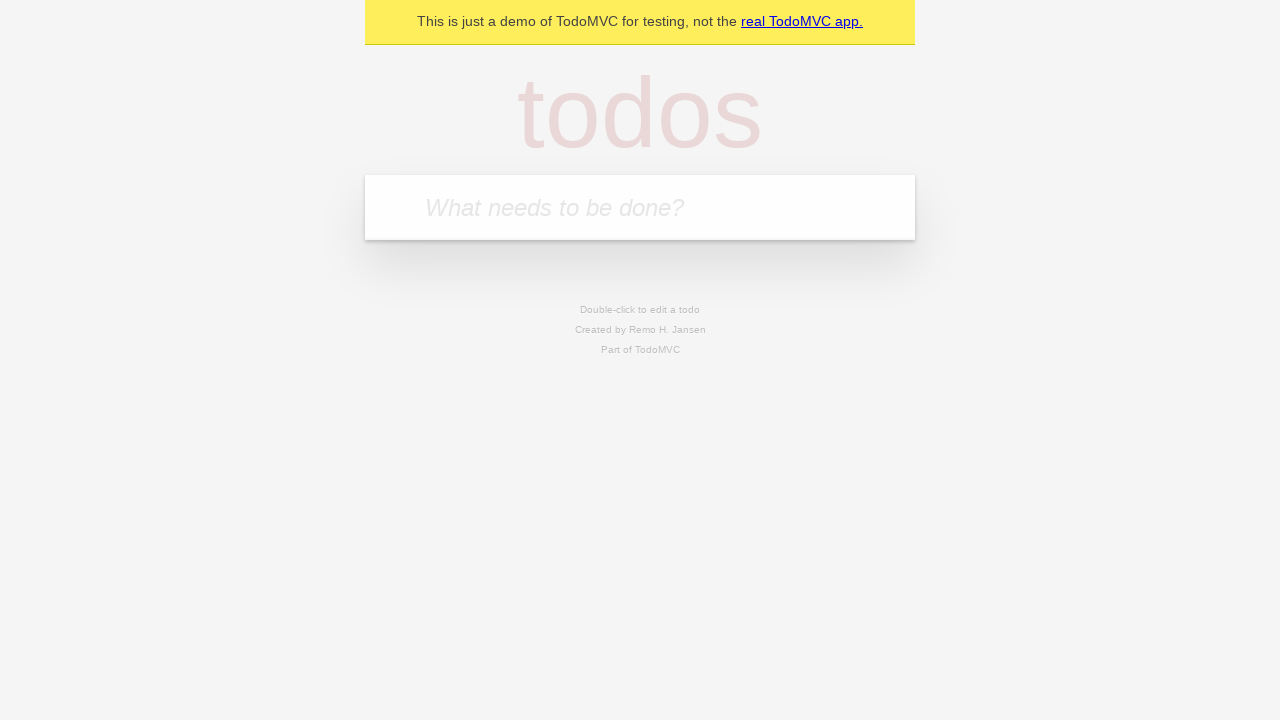

Filled todo input with 'buy some cheese' on internal:attr=[placeholder="What needs to be done?"i]
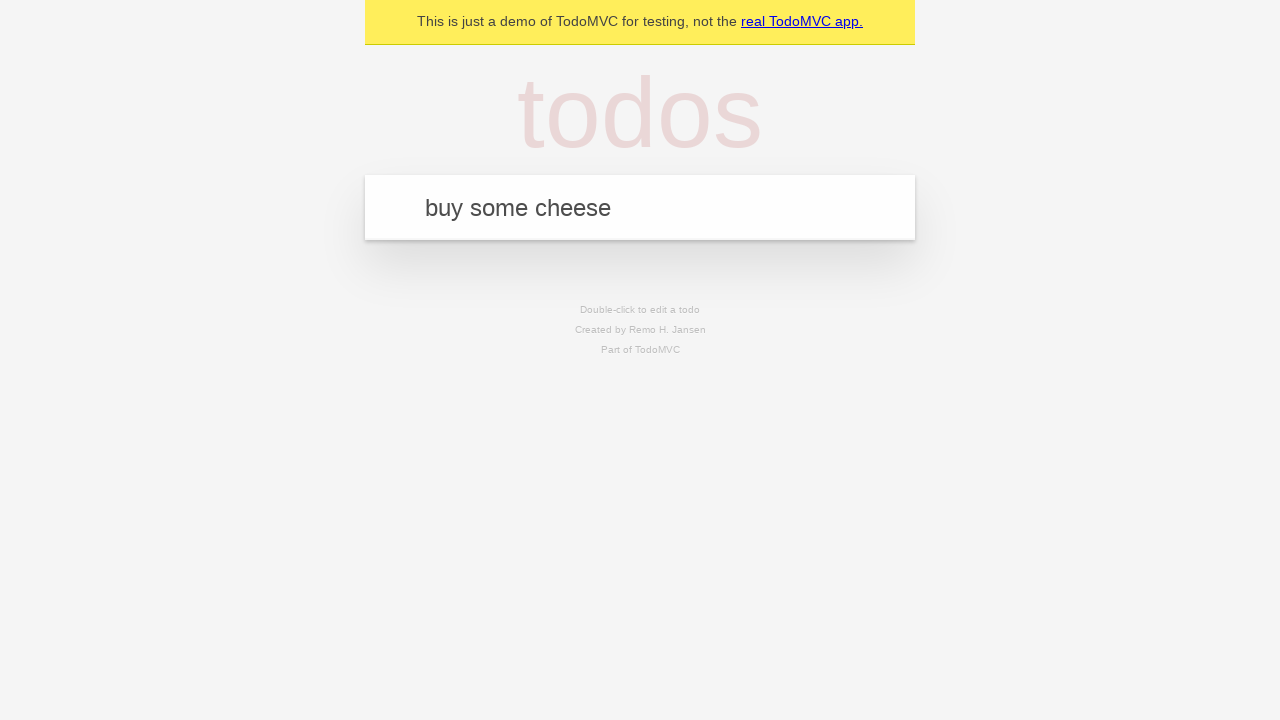

Pressed Enter to create first todo item on internal:attr=[placeholder="What needs to be done?"i]
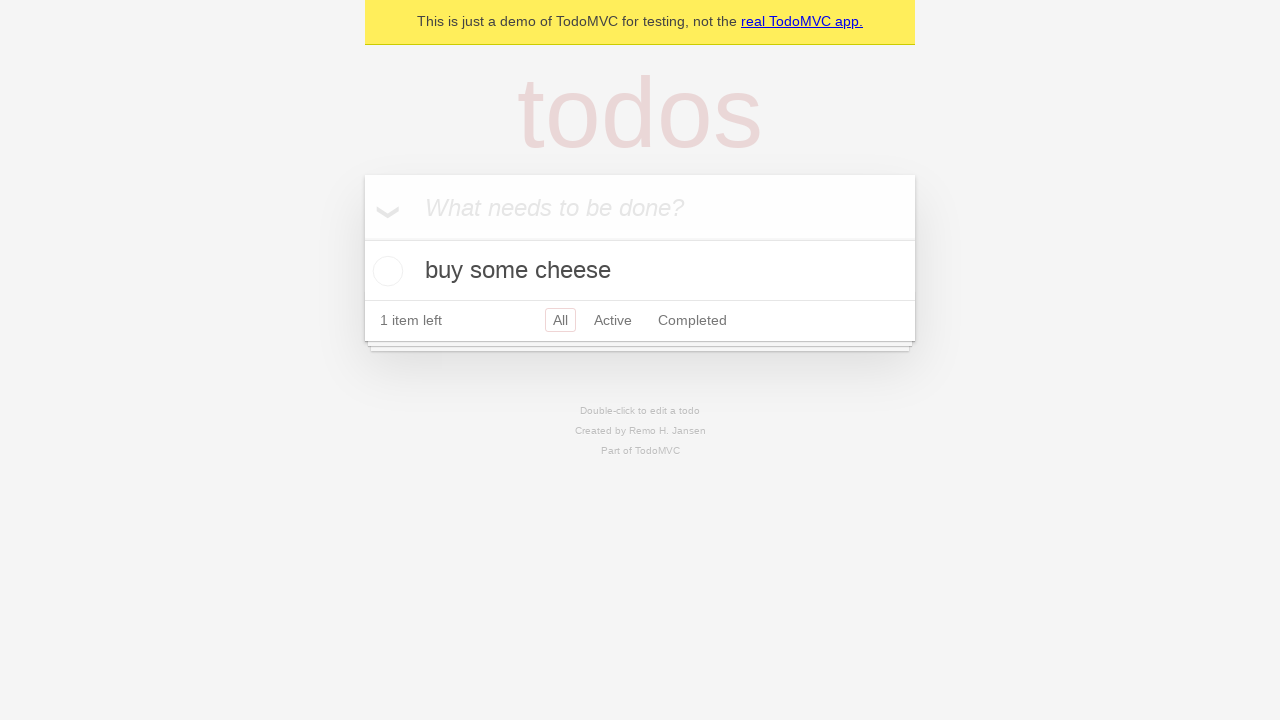

Filled todo input with 'feed the cat' on internal:attr=[placeholder="What needs to be done?"i]
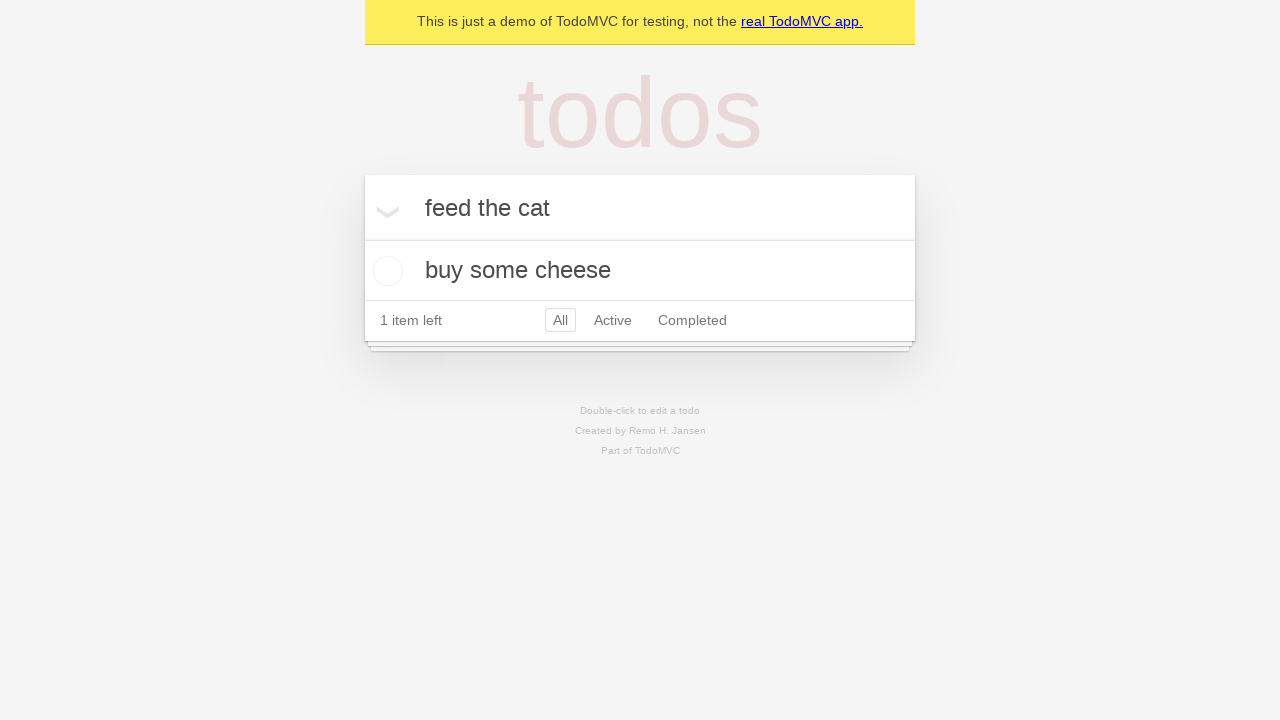

Pressed Enter to create second todo item on internal:attr=[placeholder="What needs to be done?"i]
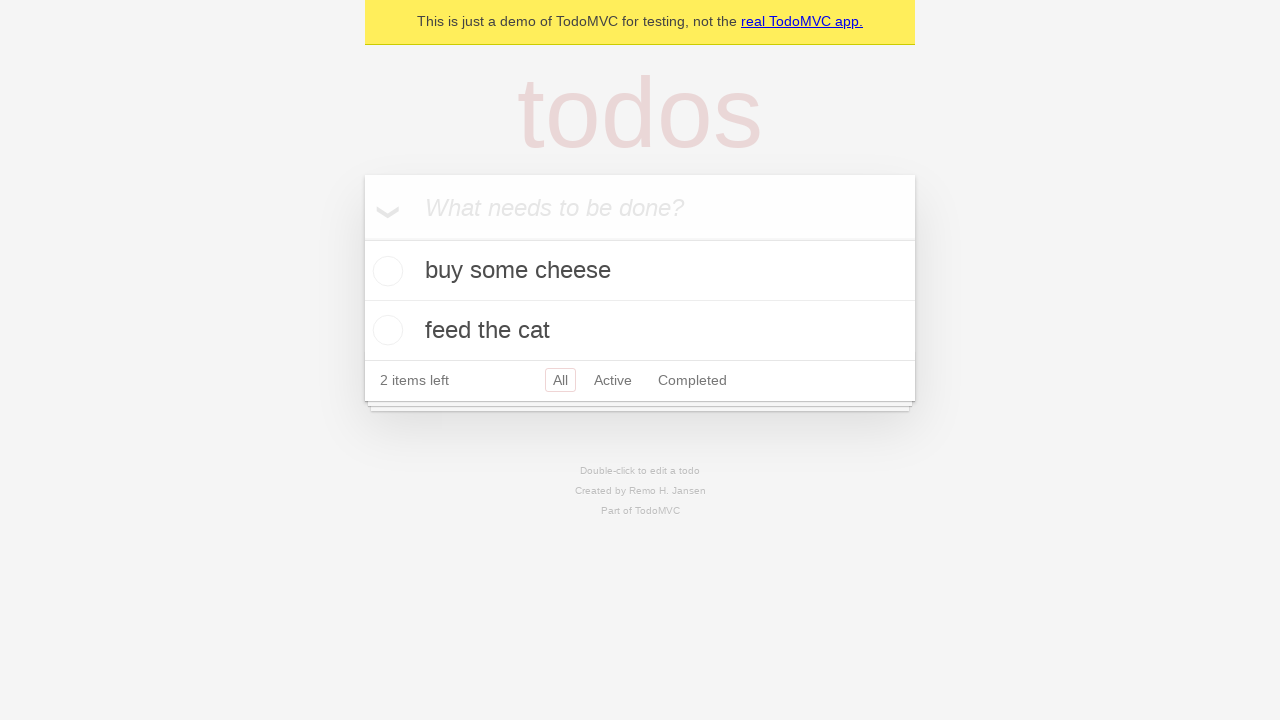

Marked first item 'buy some cheese' as complete at (385, 271) on .todo-list li >> nth=0 >> .toggle
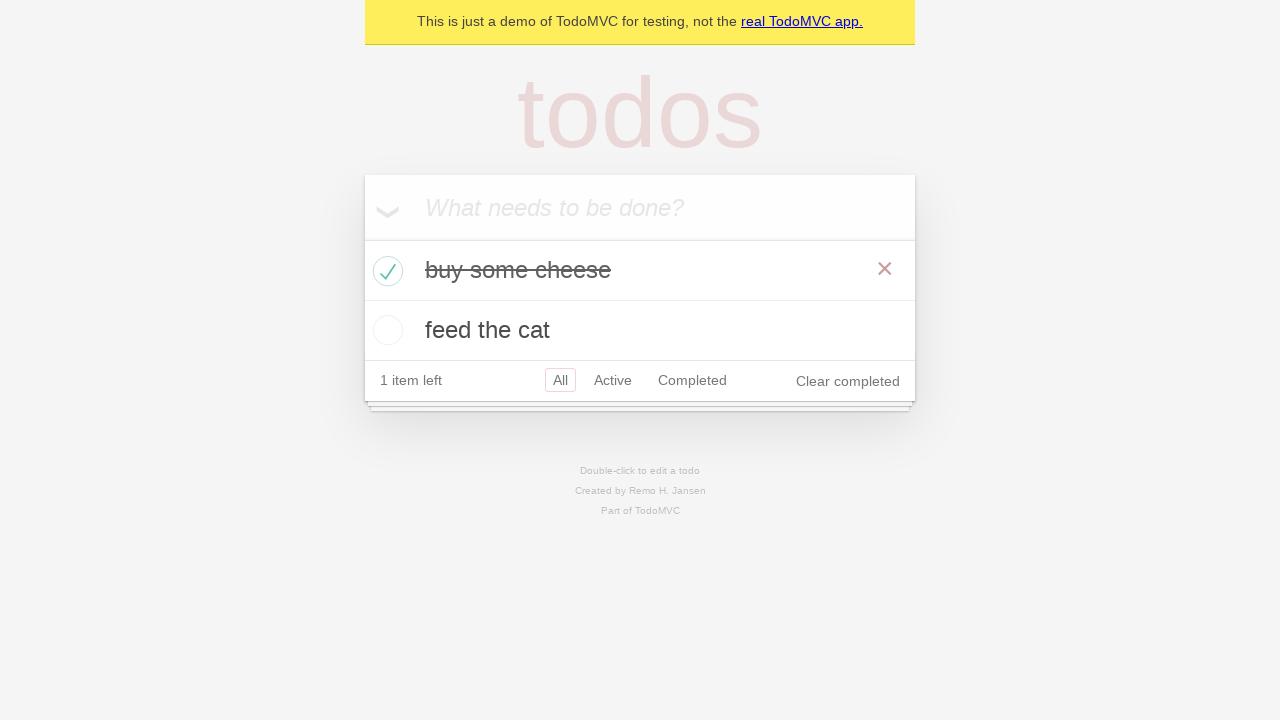

Marked second item 'feed the cat' as complete at (385, 330) on .todo-list li >> nth=1 >> .toggle
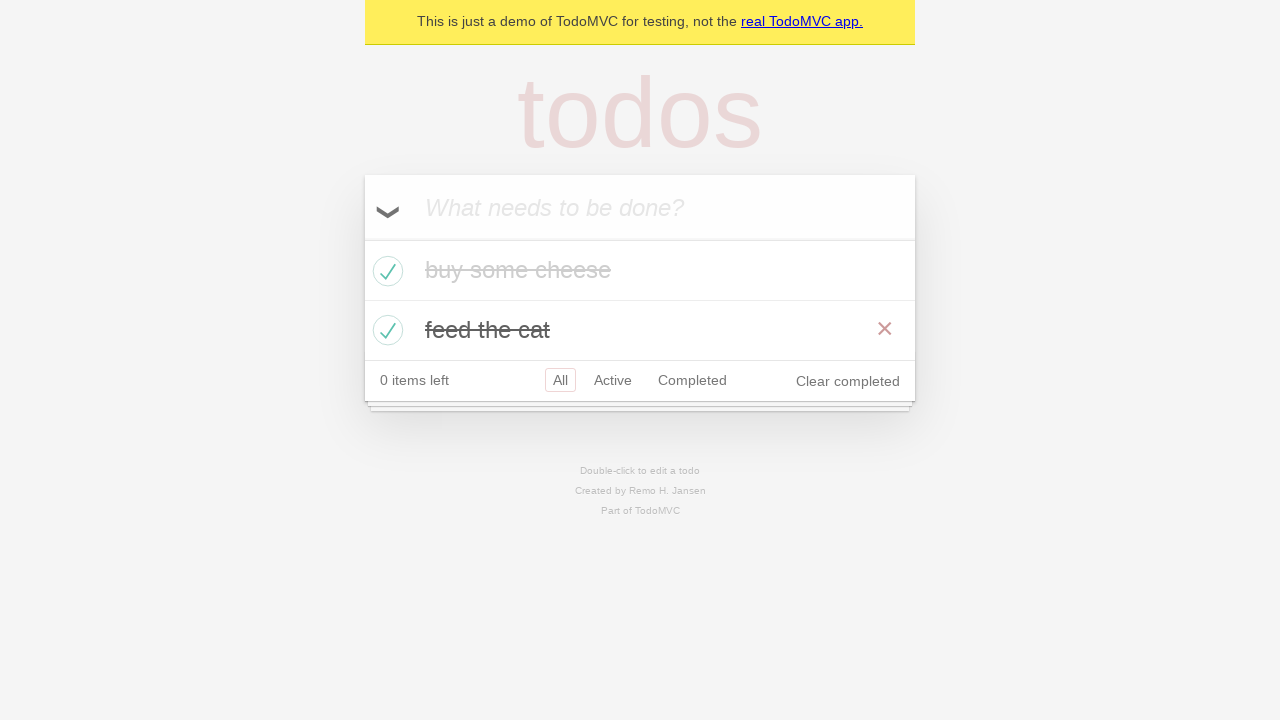

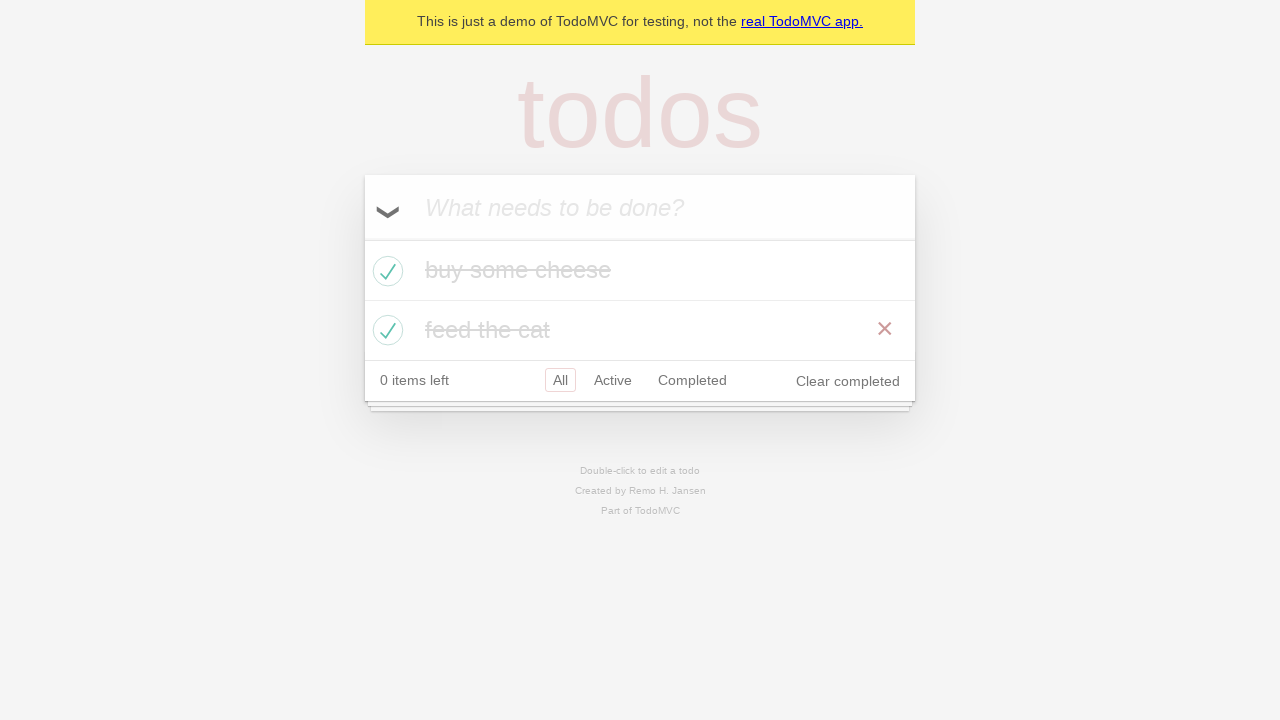